Tests the main navigation by clicking the "Submit New Language" menu button and verifying the browser navigates to the correct URL.

Starting URL: https://www.99-bottles-of-beer.net/

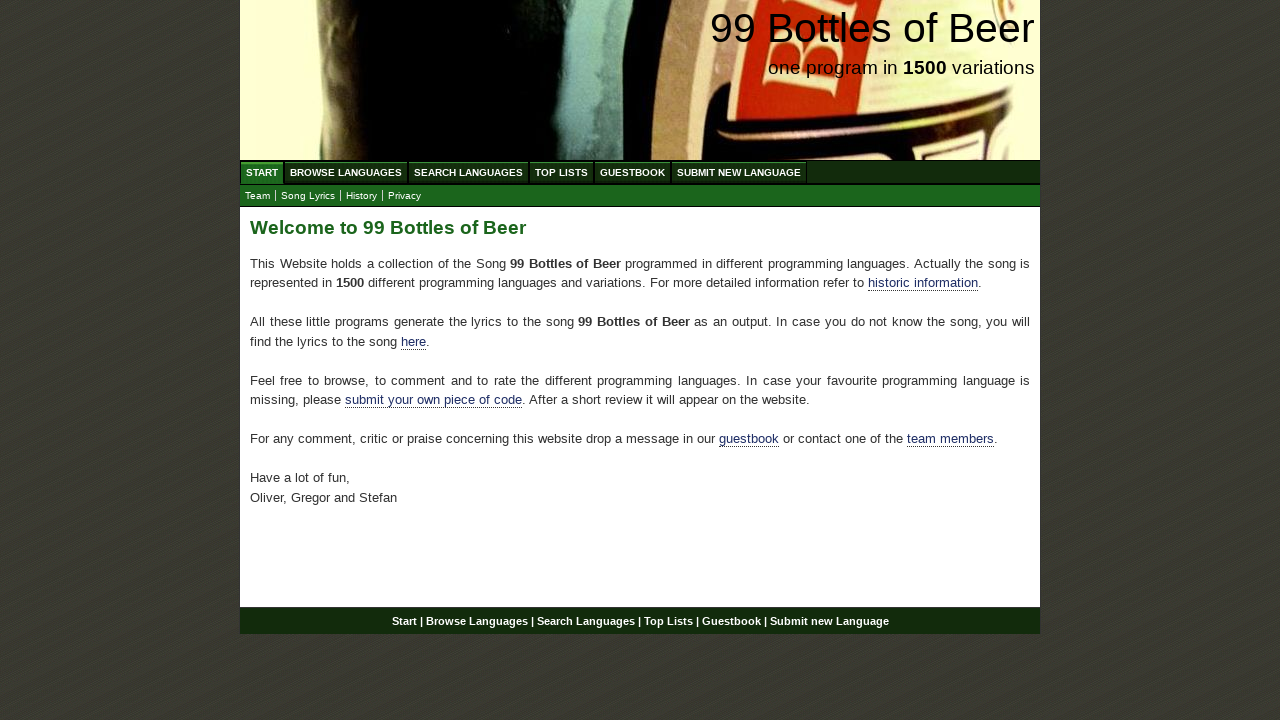

Clicked 'Submit New Language' menu button at (739, 172) on xpath=//ul[@id='menu']/li/a[@href='/submitnewlanguage.html']
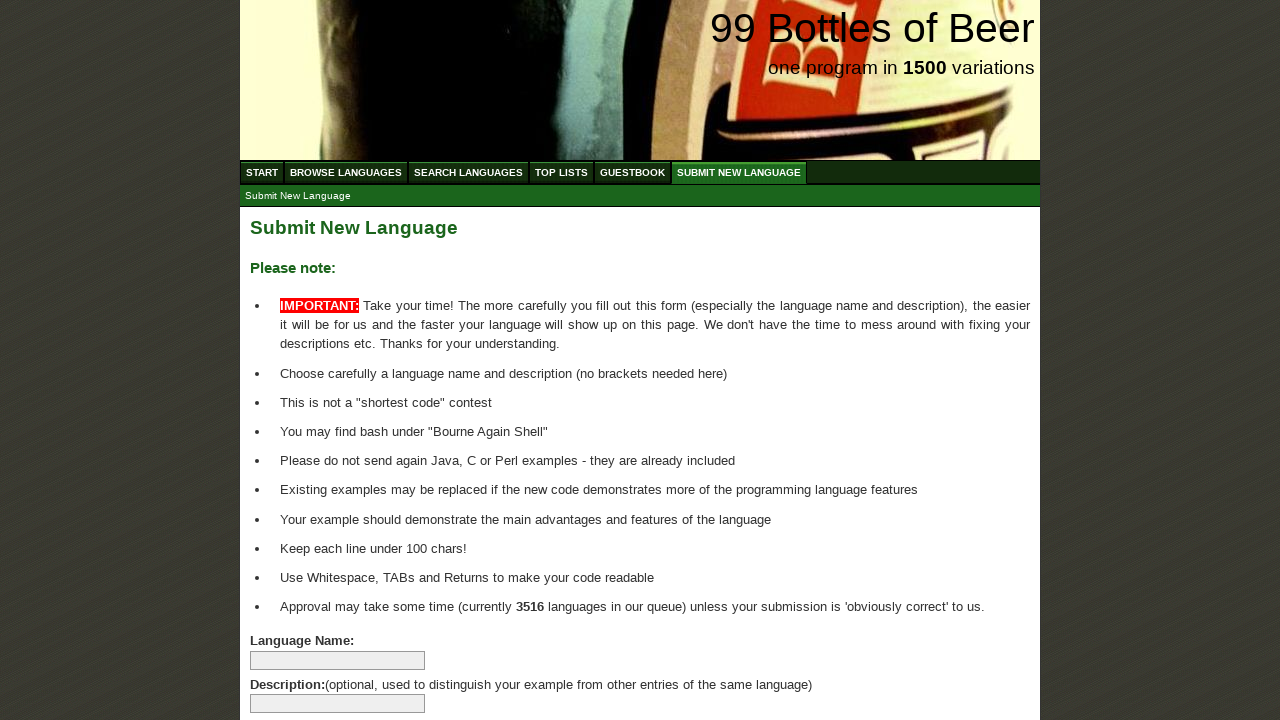

Waited for navigation to submitnewlanguage.html
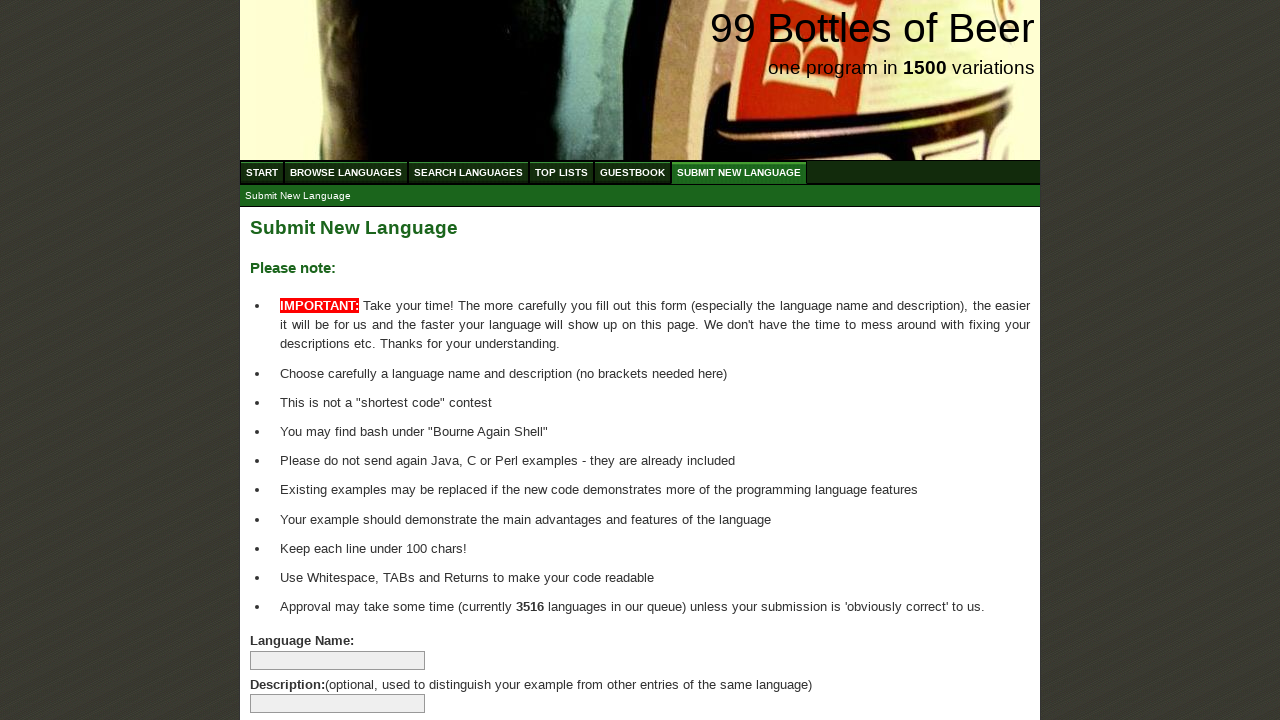

Verified URL is https://www.99-bottles-of-beer.net/submitnewlanguage.html
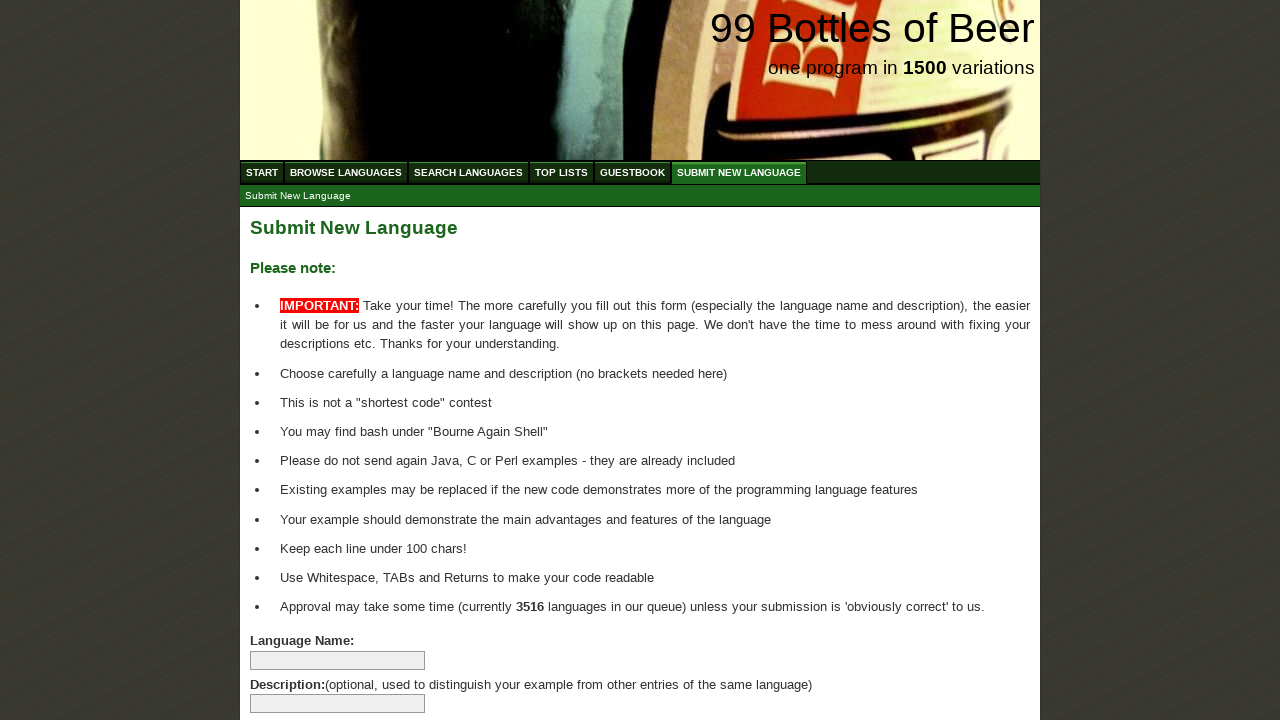

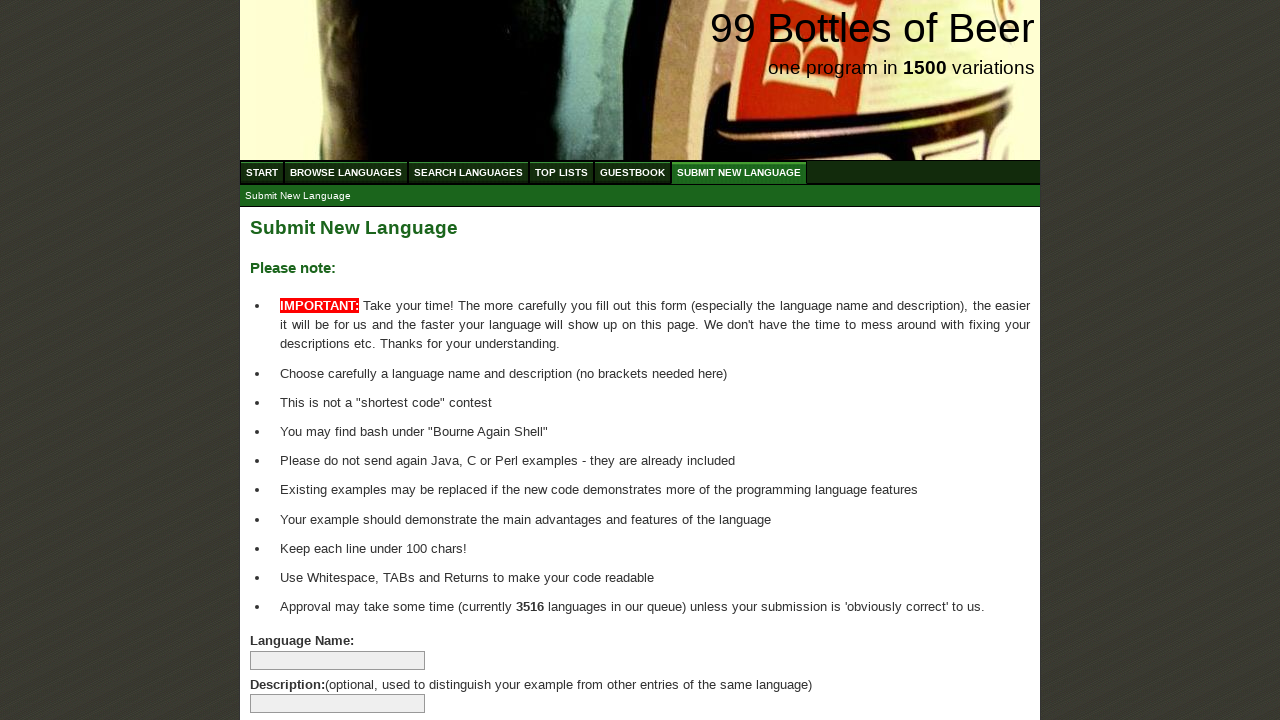